Tests dynamic page loading by clicking a Start button, waiting for a loading bar to complete, and verifying that the "Hello World" finish text appears

Starting URL: http://the-internet.herokuapp.com/dynamic_loading/2

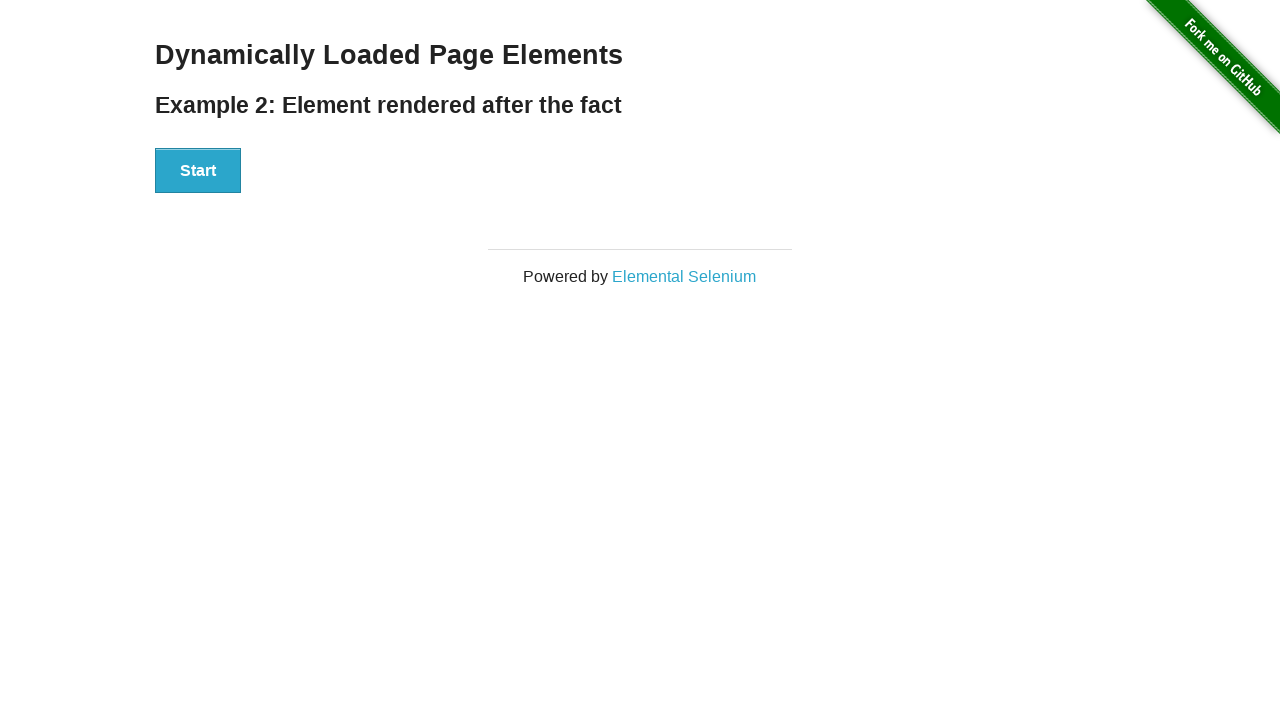

Clicked the Start button at (198, 171) on #start button
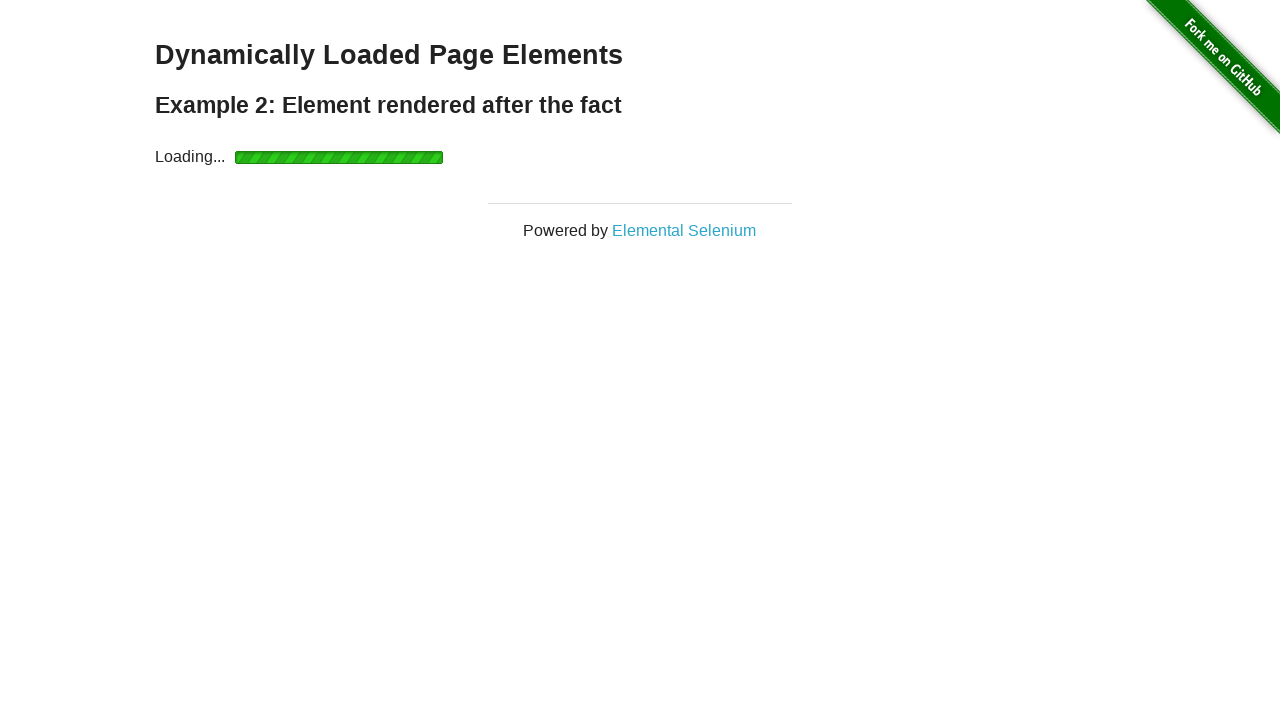

Waited for loading bar to complete and finish element to appear
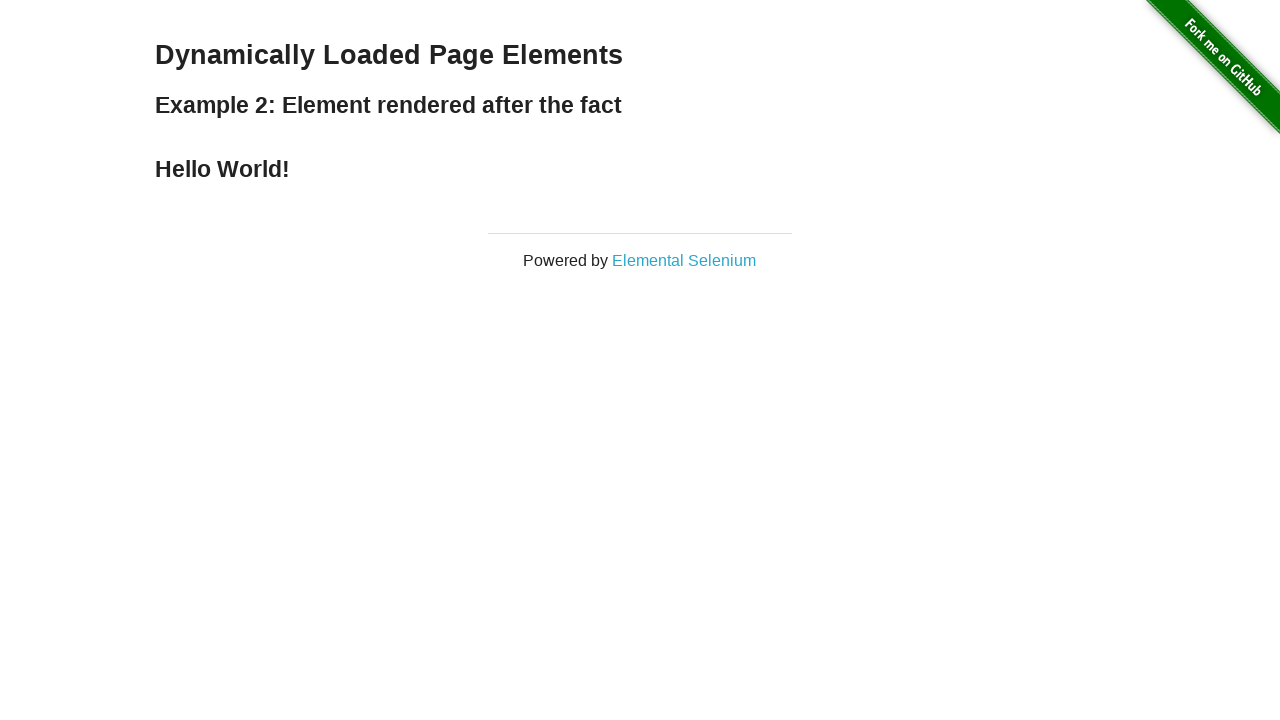

Verified 'Hello World' finish text is visible
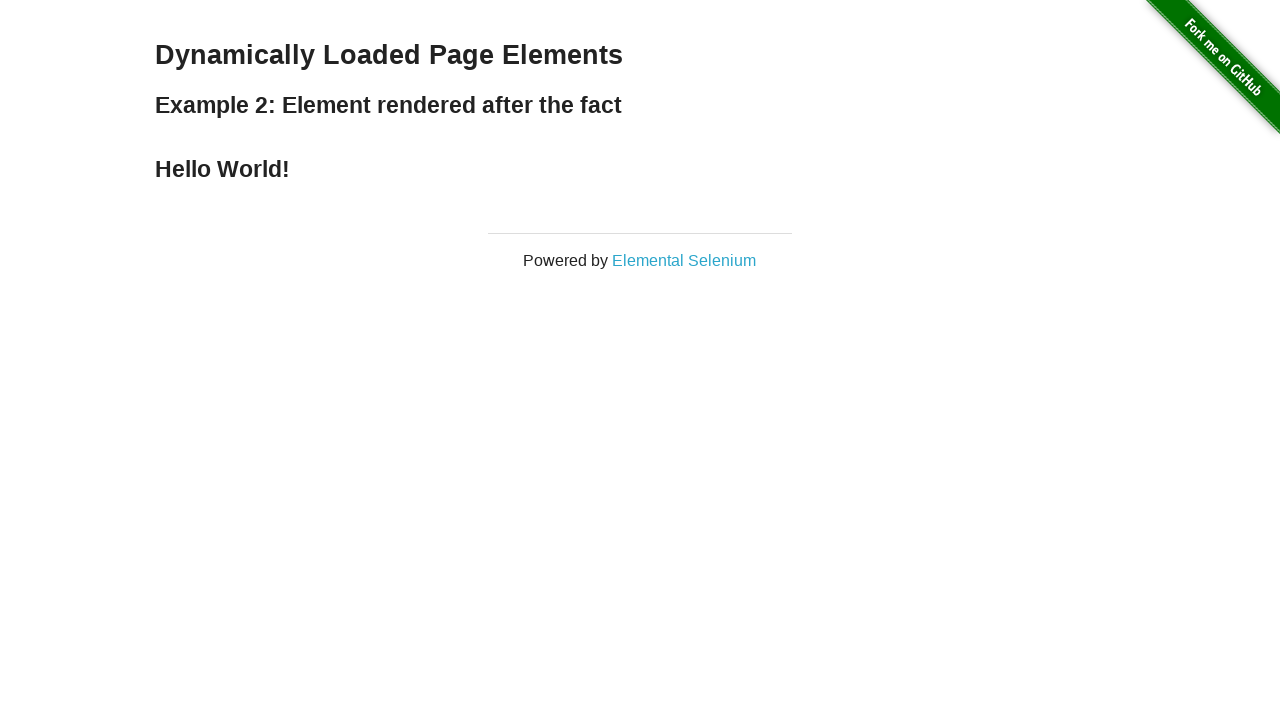

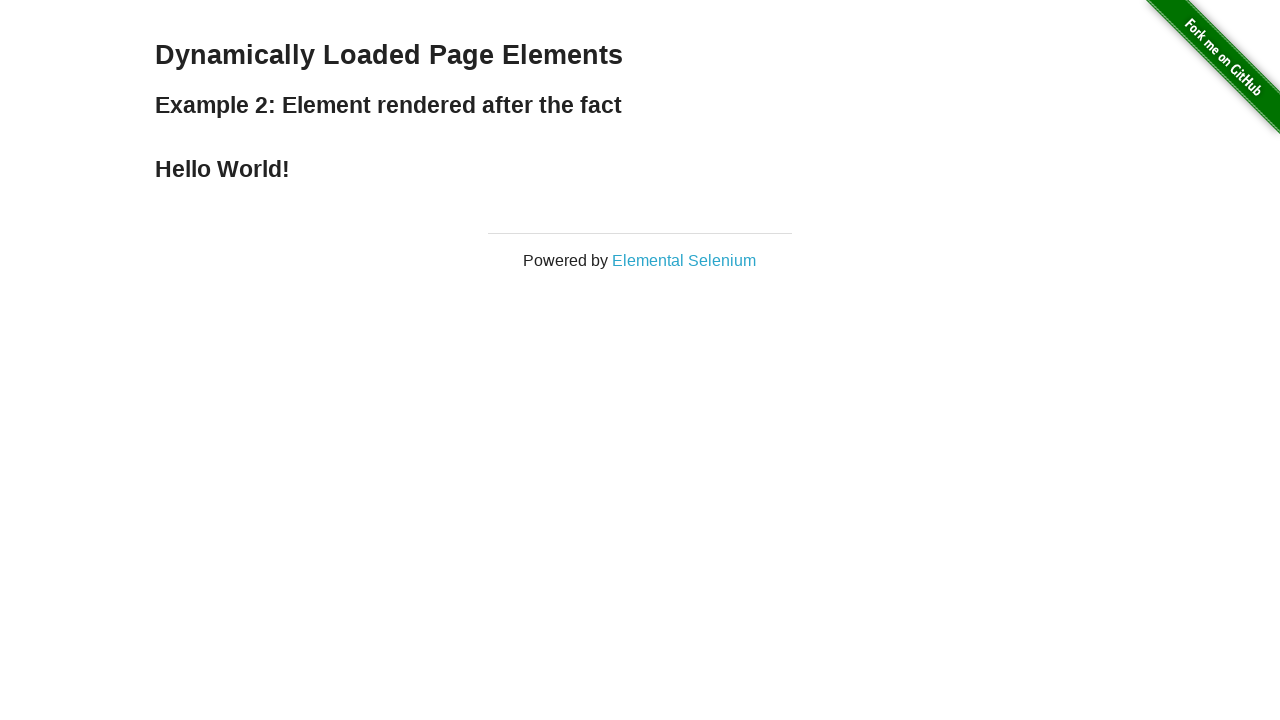